Tests browser window handling functionality by opening a new window, switching between windows, and closing them

Starting URL: https://demoqa.com/browser-windows

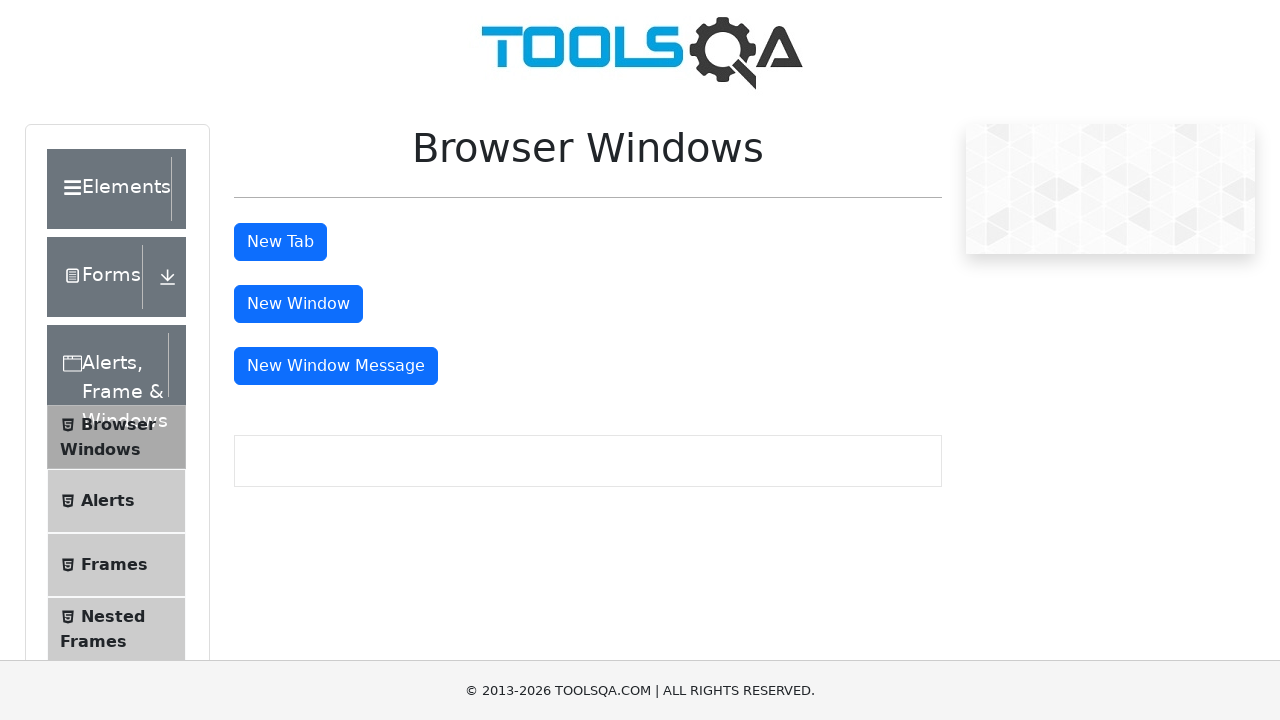

Scrolled down to make the 'New Window' button visible
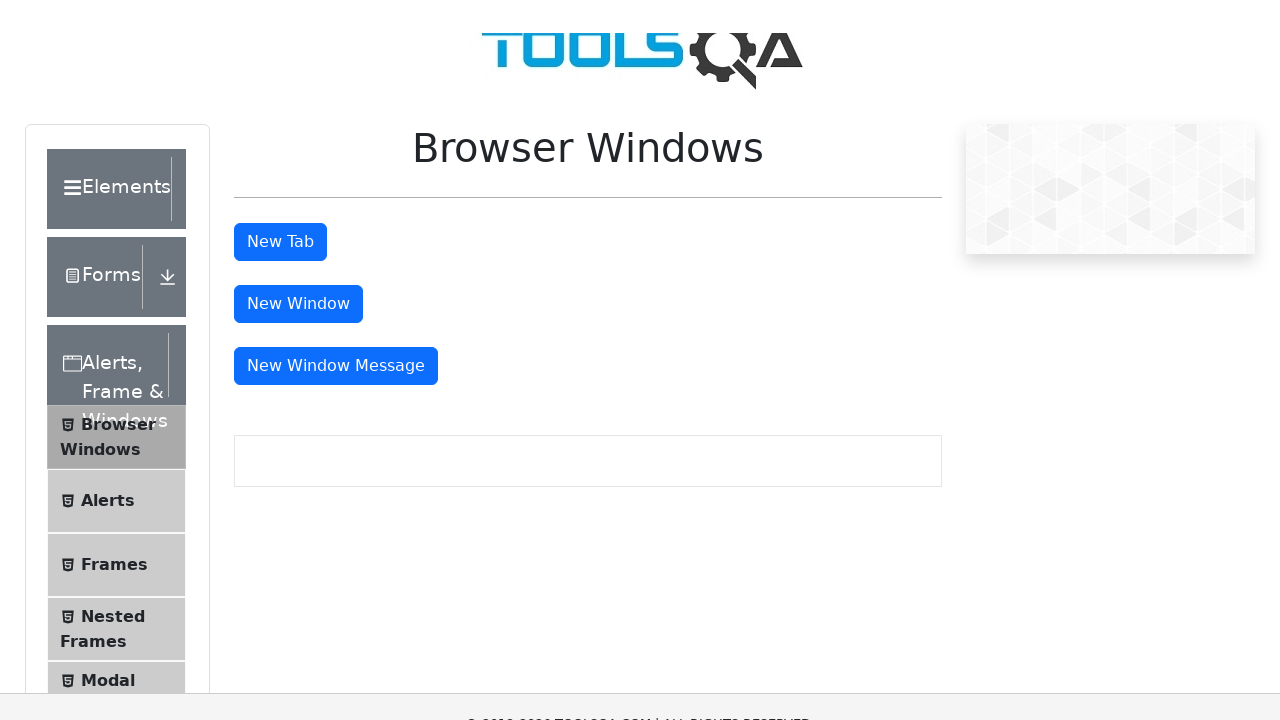

Clicked 'New Window' button to open a new window at (298, 19) on #windowButton
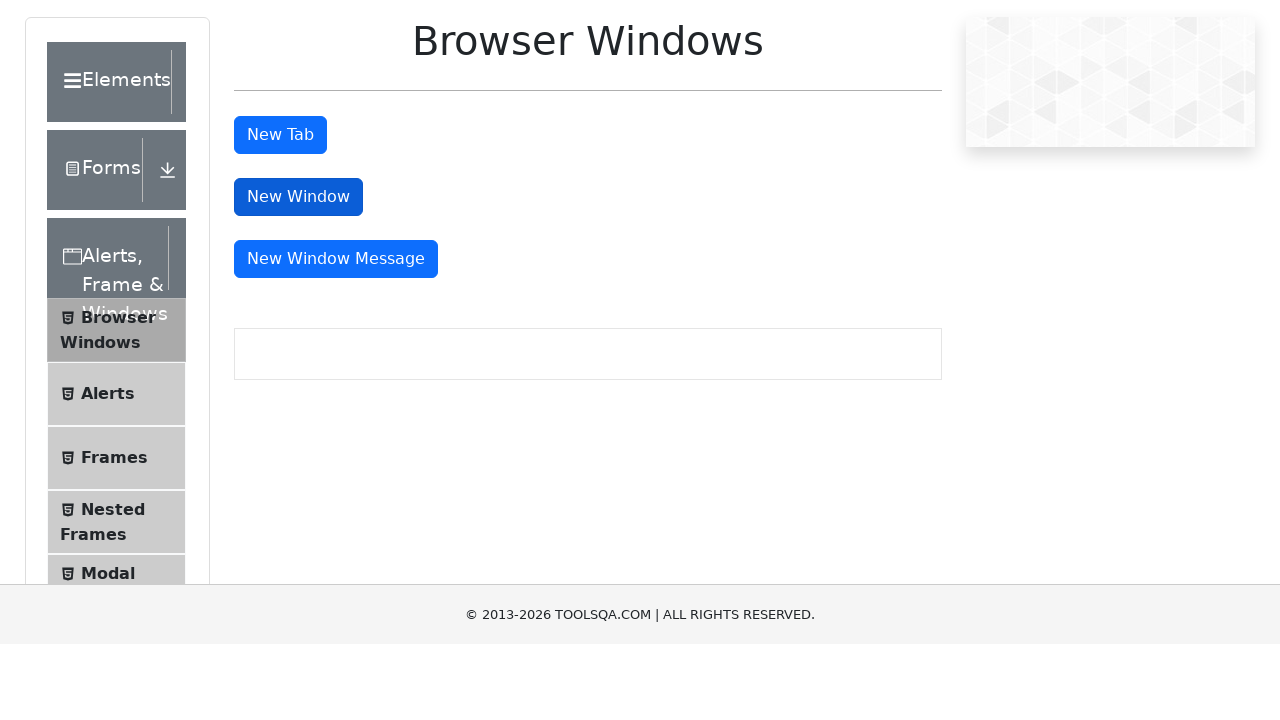

New window opened and captured
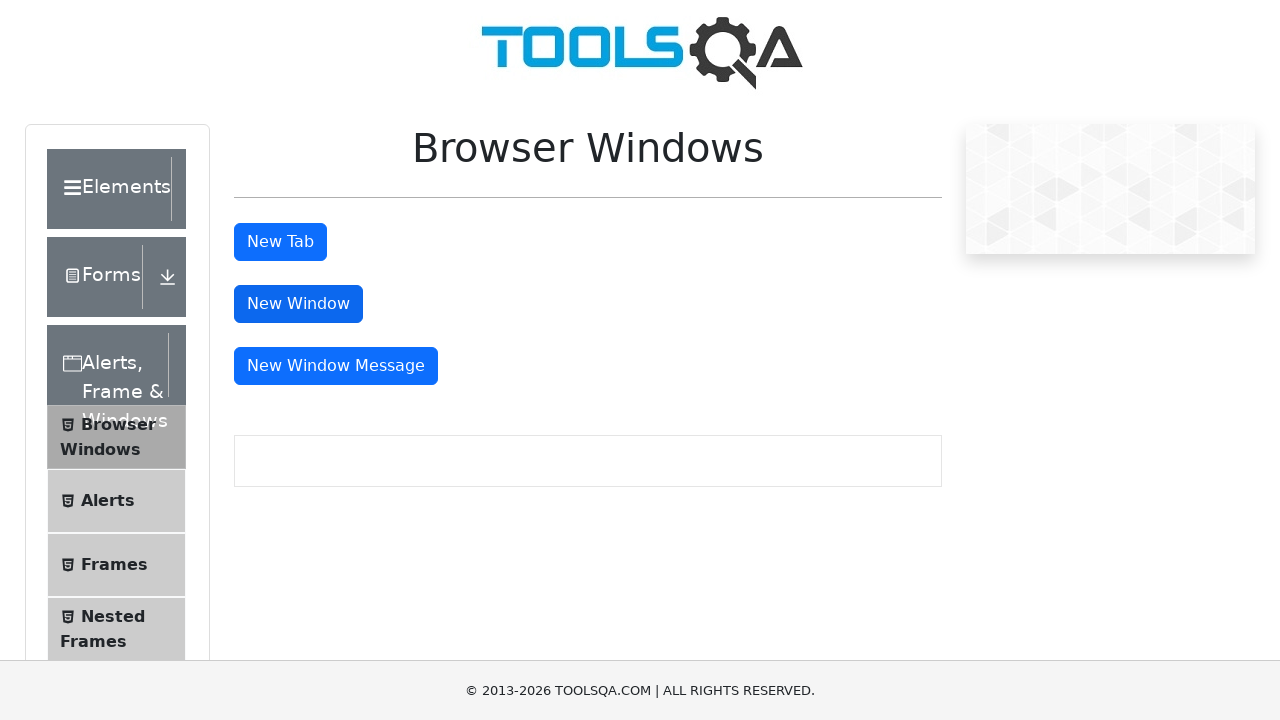

Closed the new window
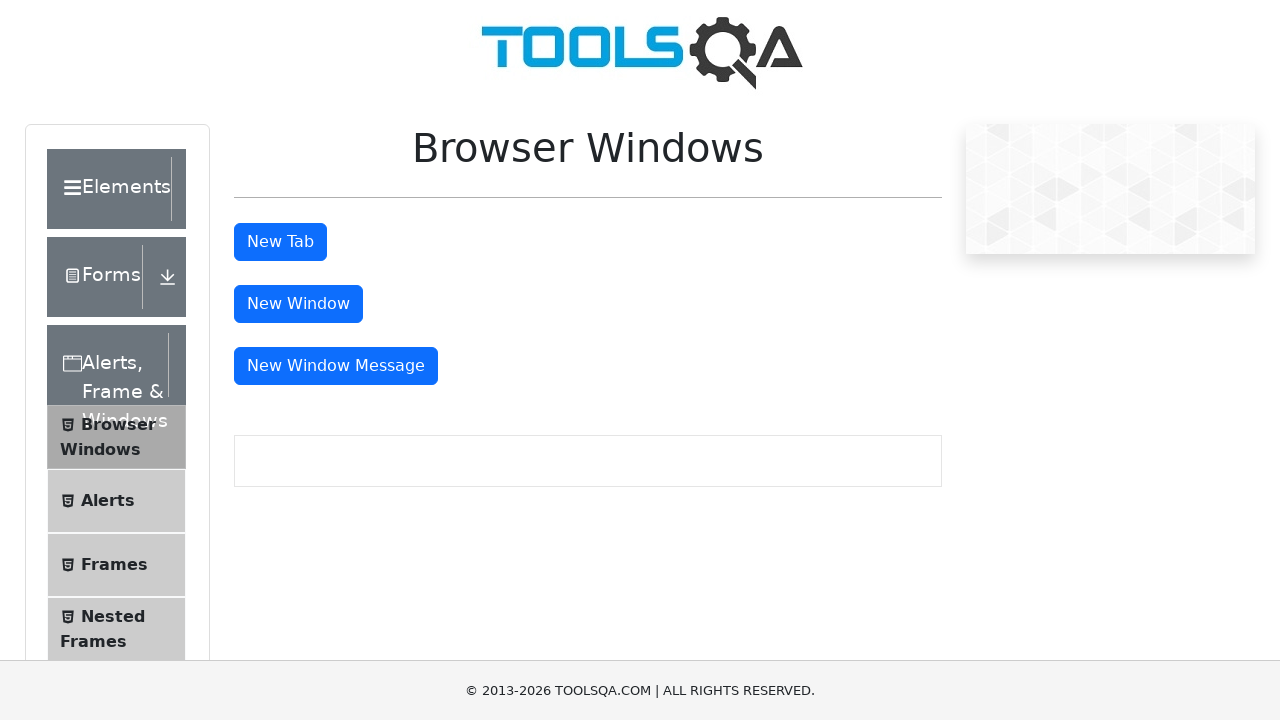

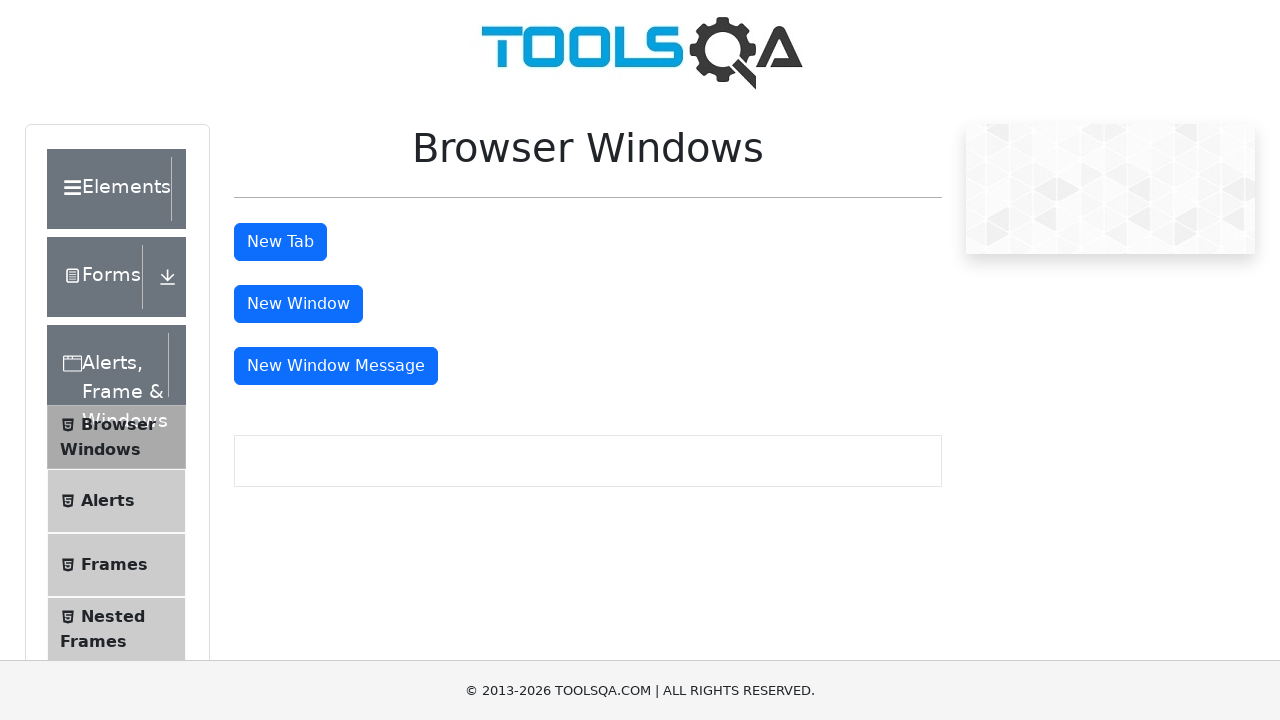